Tests JavaScript alert handling by clicking on the text input alert tab, triggering an alert, entering text into the prompt, and accepting it

Starting URL: https://demo.automationtesting.in/Alerts.html

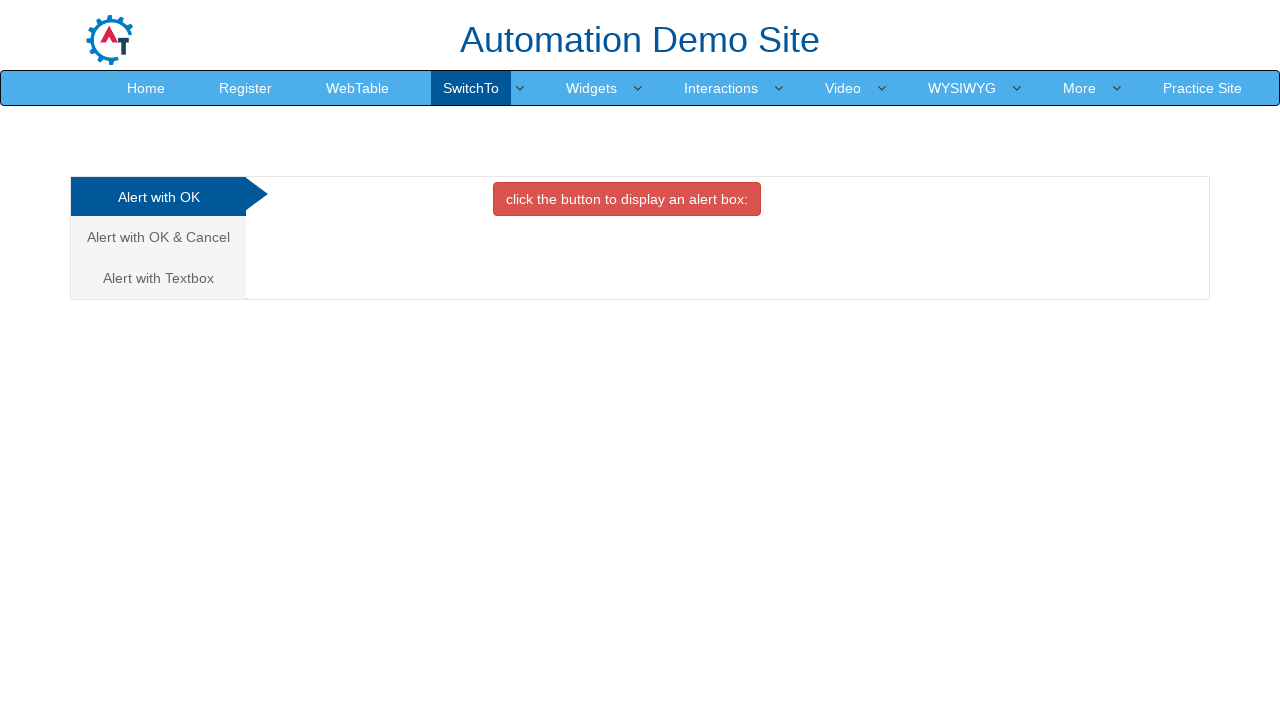

Clicked on 'Alert with Textbox' tab at (158, 278) on xpath=//a[contains(text(),'Alert with Textbox')]
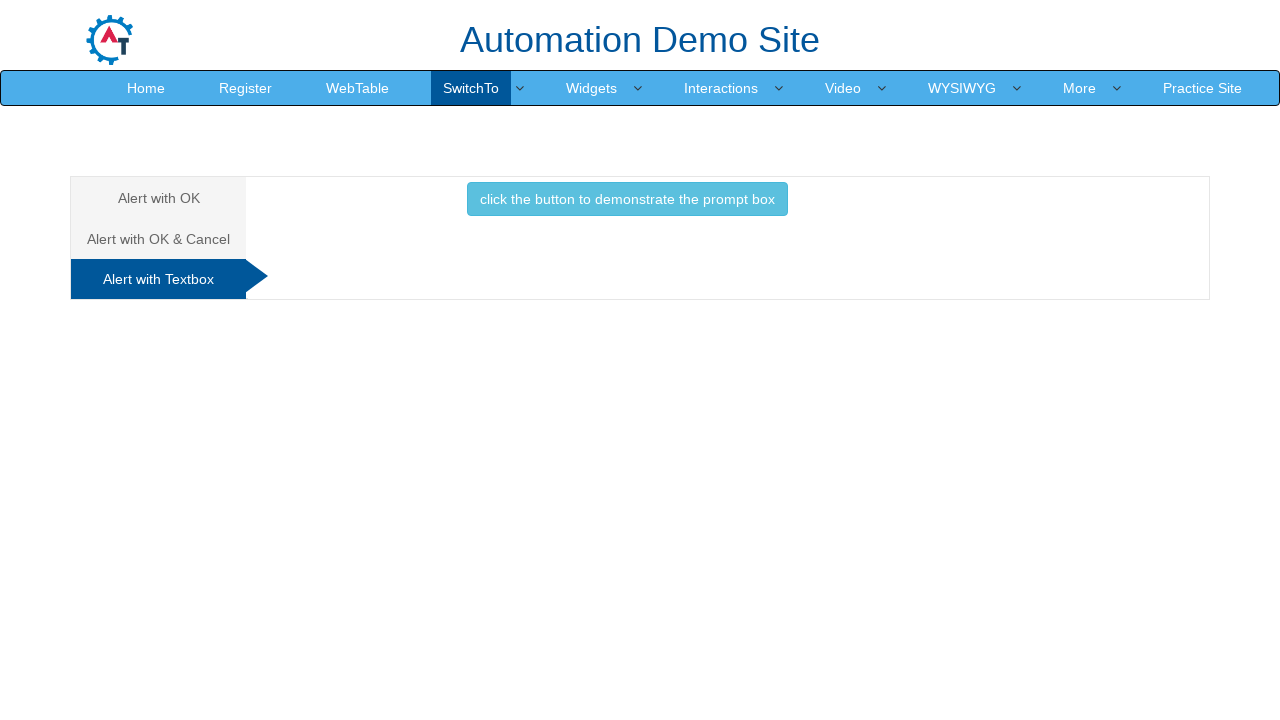

Clicked button to trigger prompt alert at (627, 199) on #Textbox button
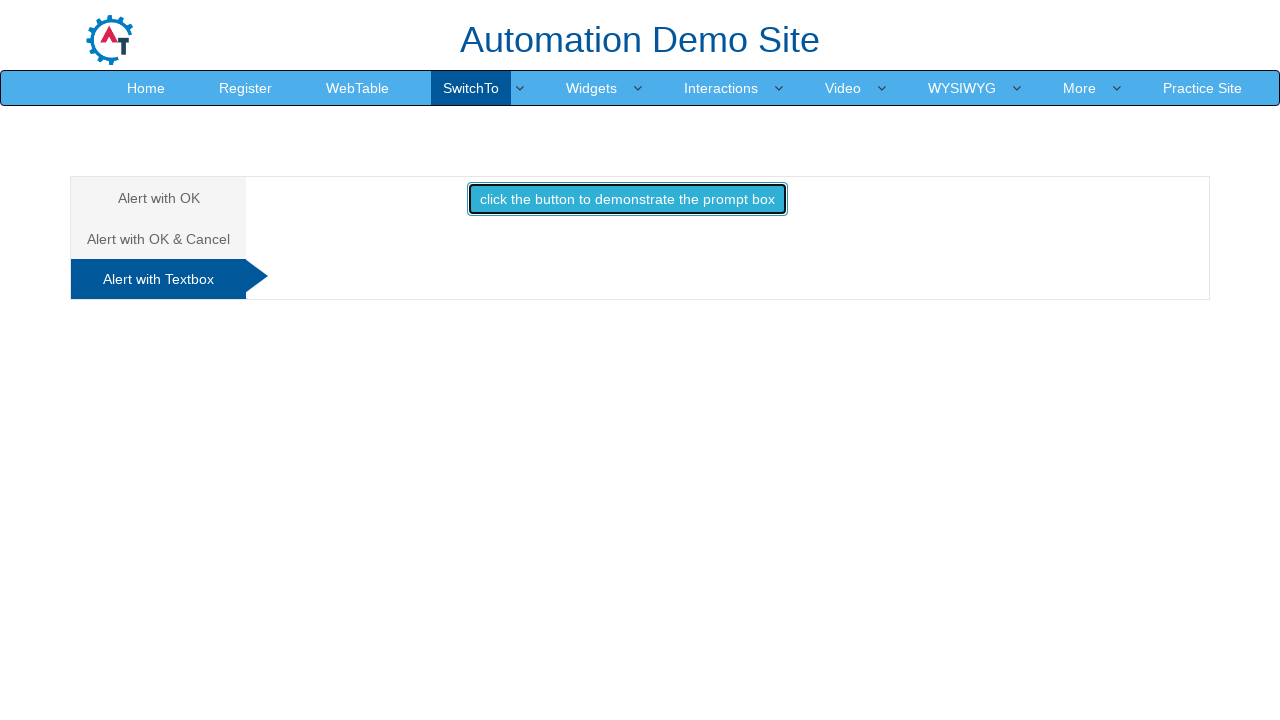

Set up dialog handler to accept prompt with text 'Hiral'
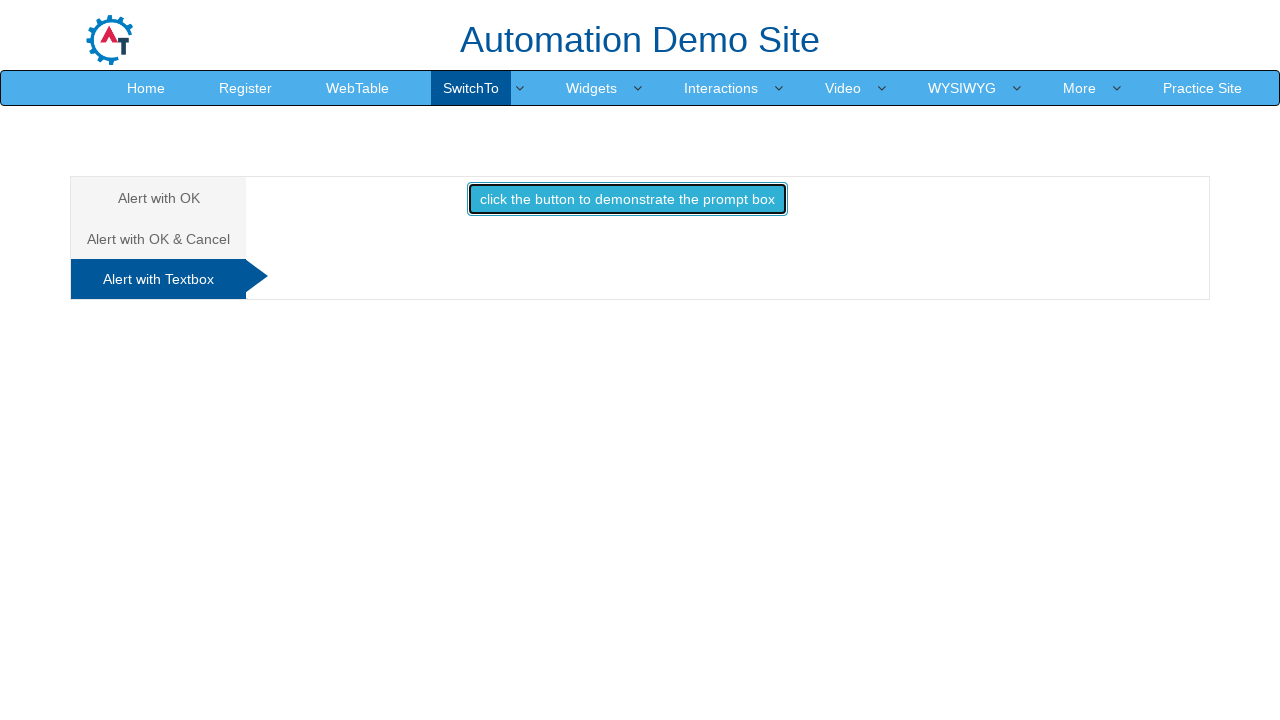

Clicked button to trigger prompt alert again with handler active at (627, 199) on #Textbox button
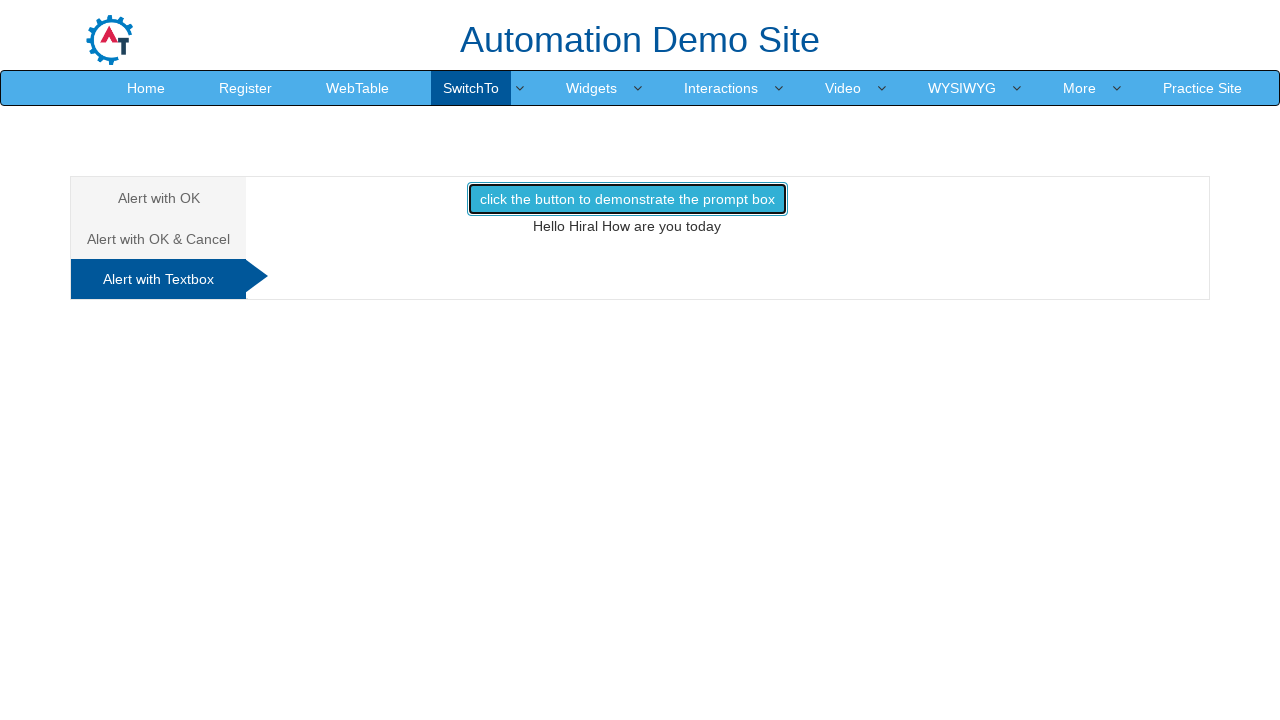

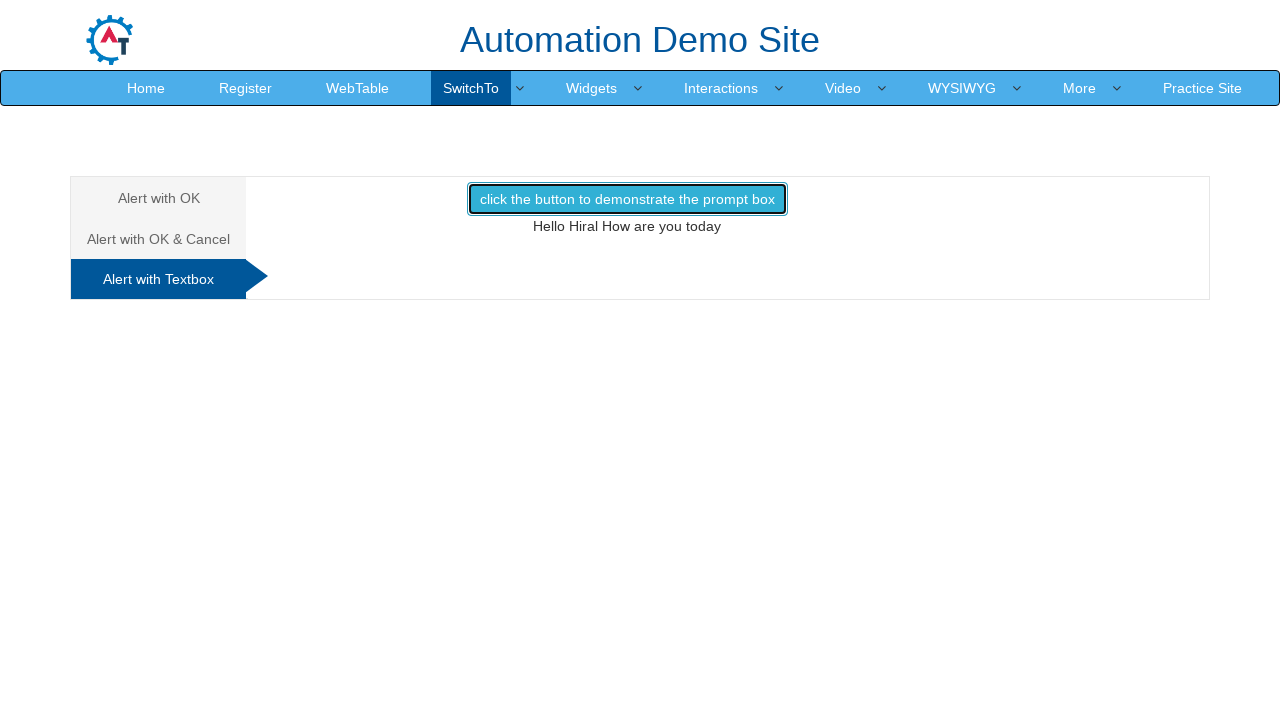